Tests date selection using a calendar widget to pick July 4, 2007

Starting URL: https://kristinek.github.io/site/examples/actions

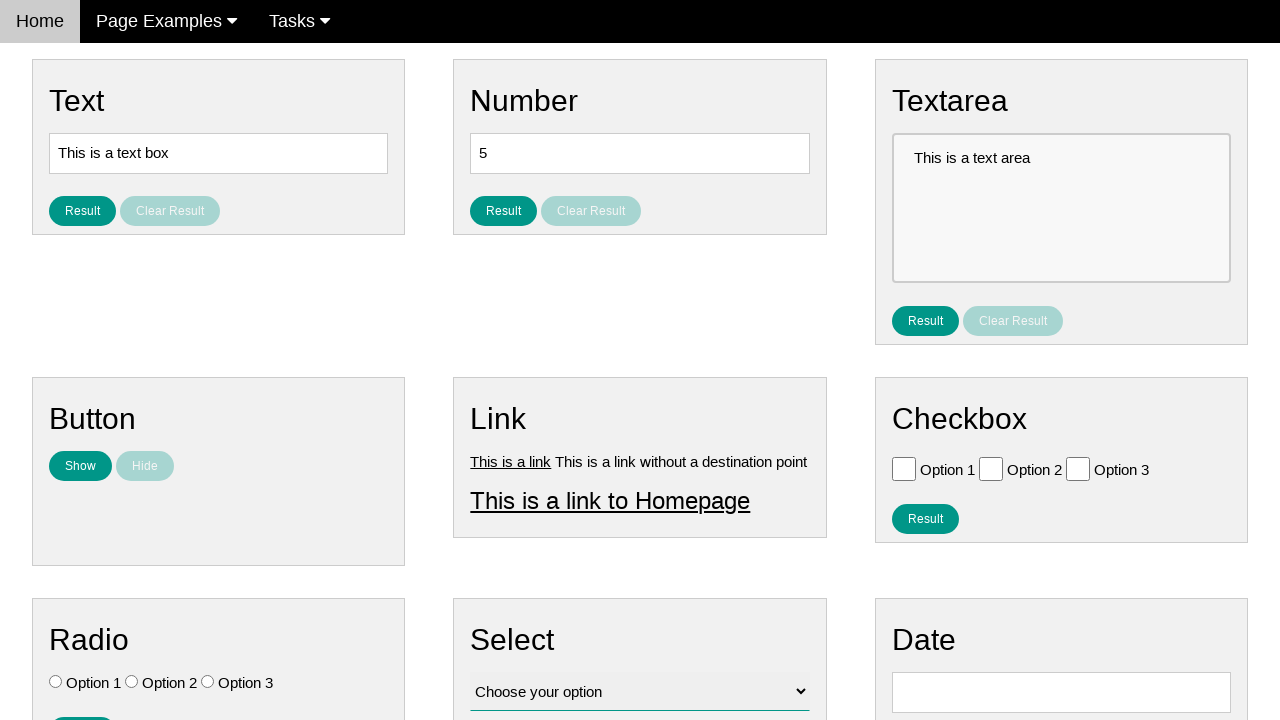

Cleared the date input field on #vfb-8
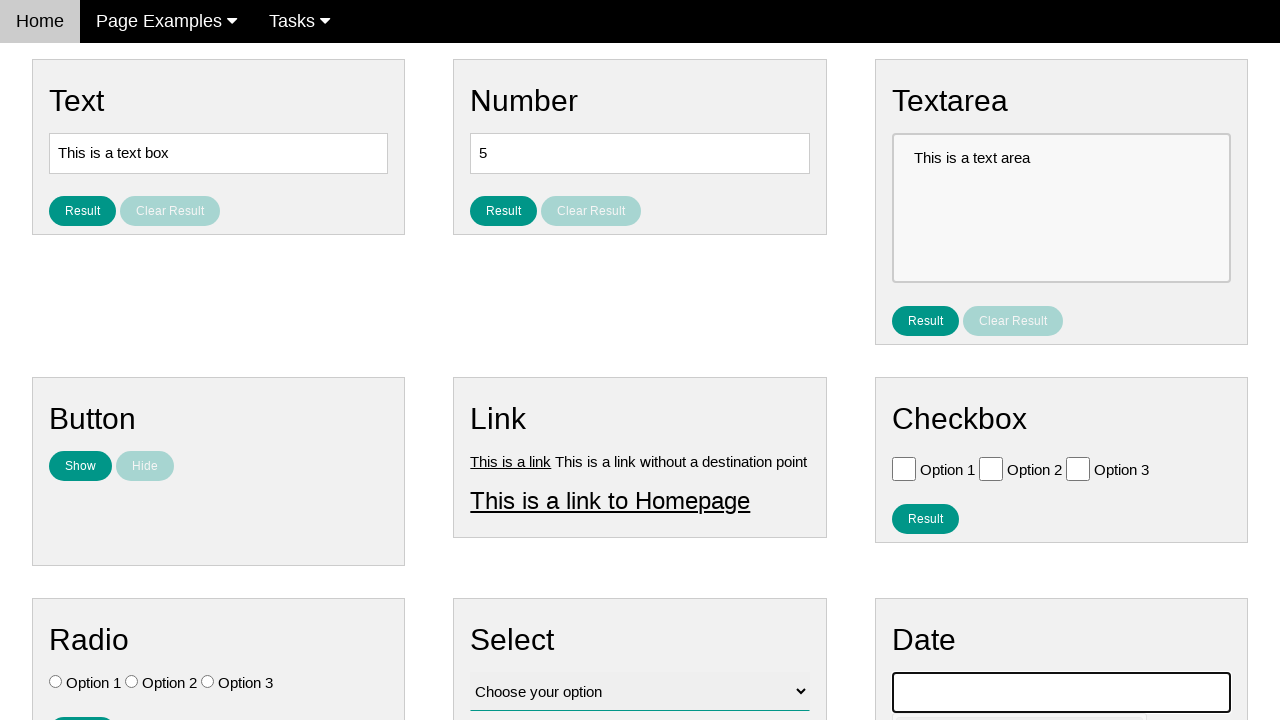

Clicked date input to open calendar widget at (1061, 692) on #vfb-8
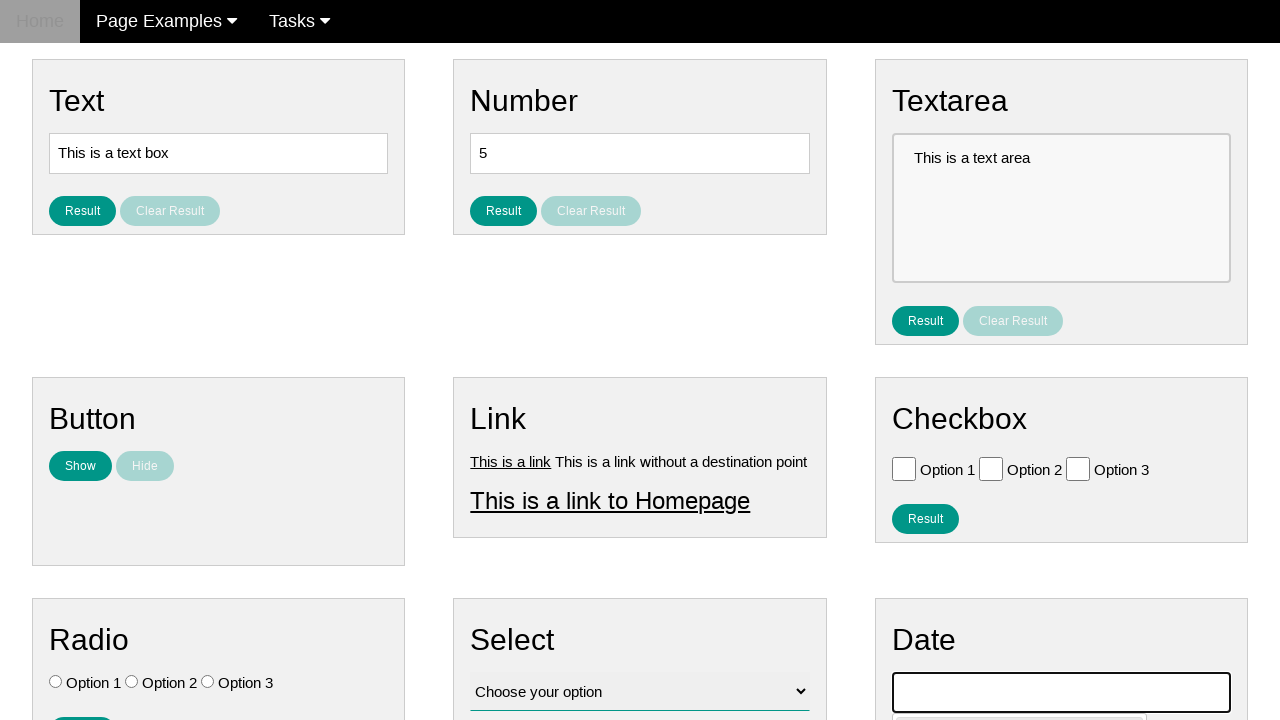

Calendar widget appeared
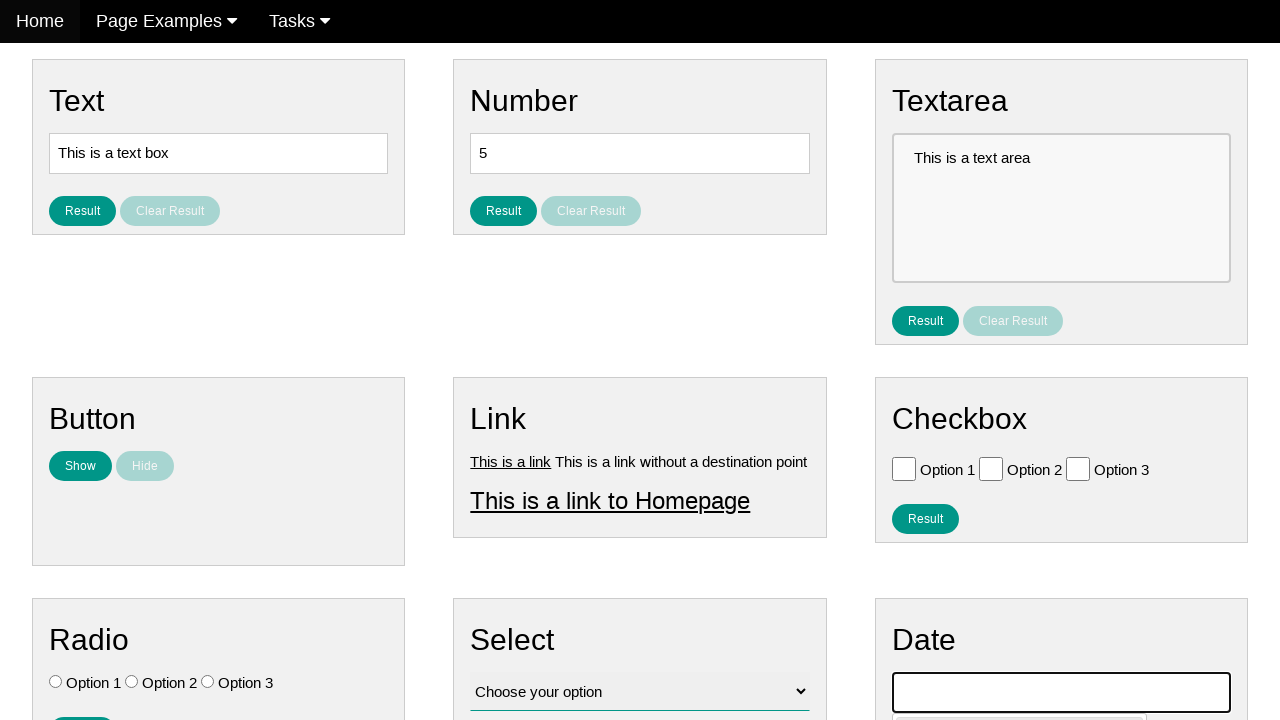

Clicked previous button to navigate calendar (currently viewing February 2026) at (912, 408) on .ui-datepicker-prev
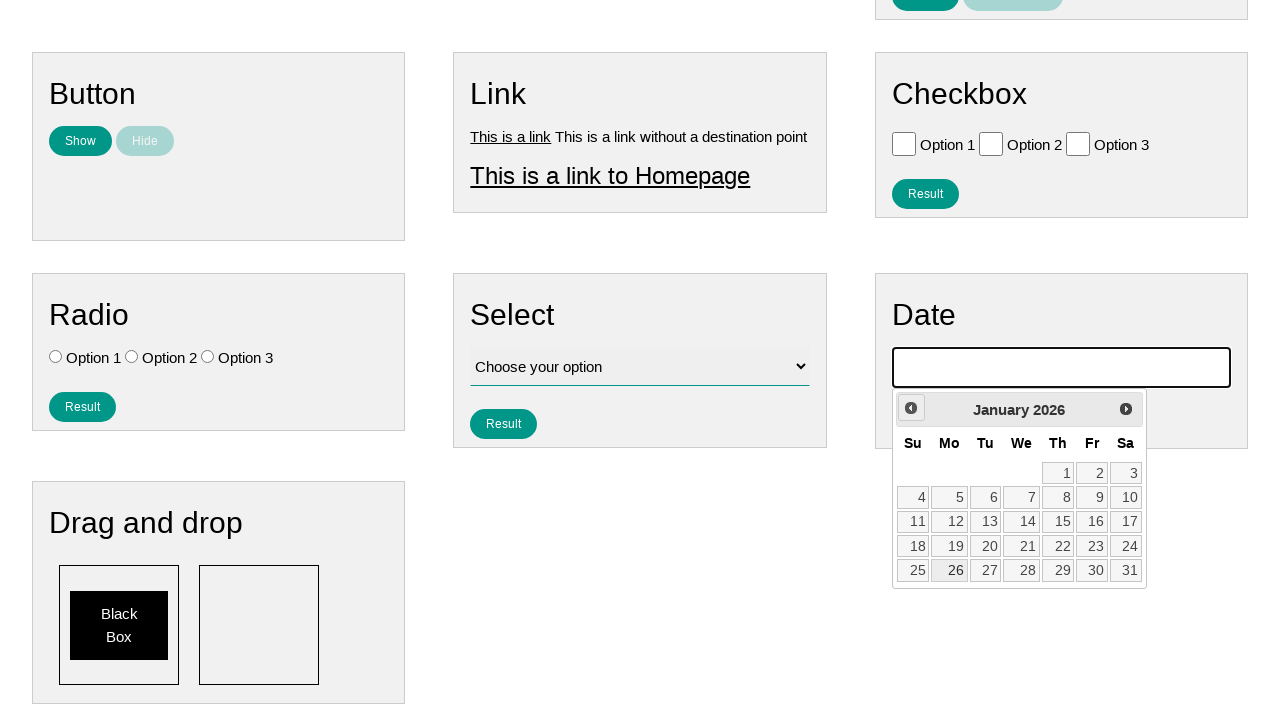

Waited for calendar to update
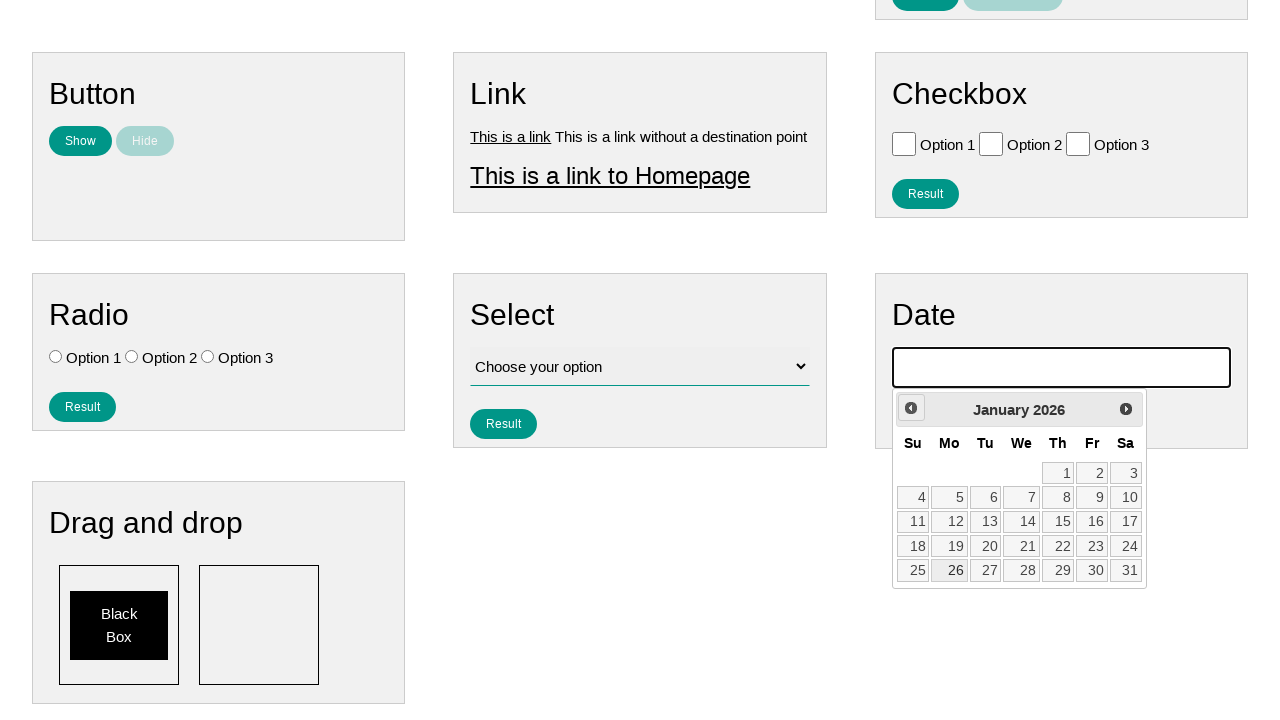

Clicked previous button to navigate calendar (currently viewing January 2026) at (911, 408) on .ui-datepicker-prev
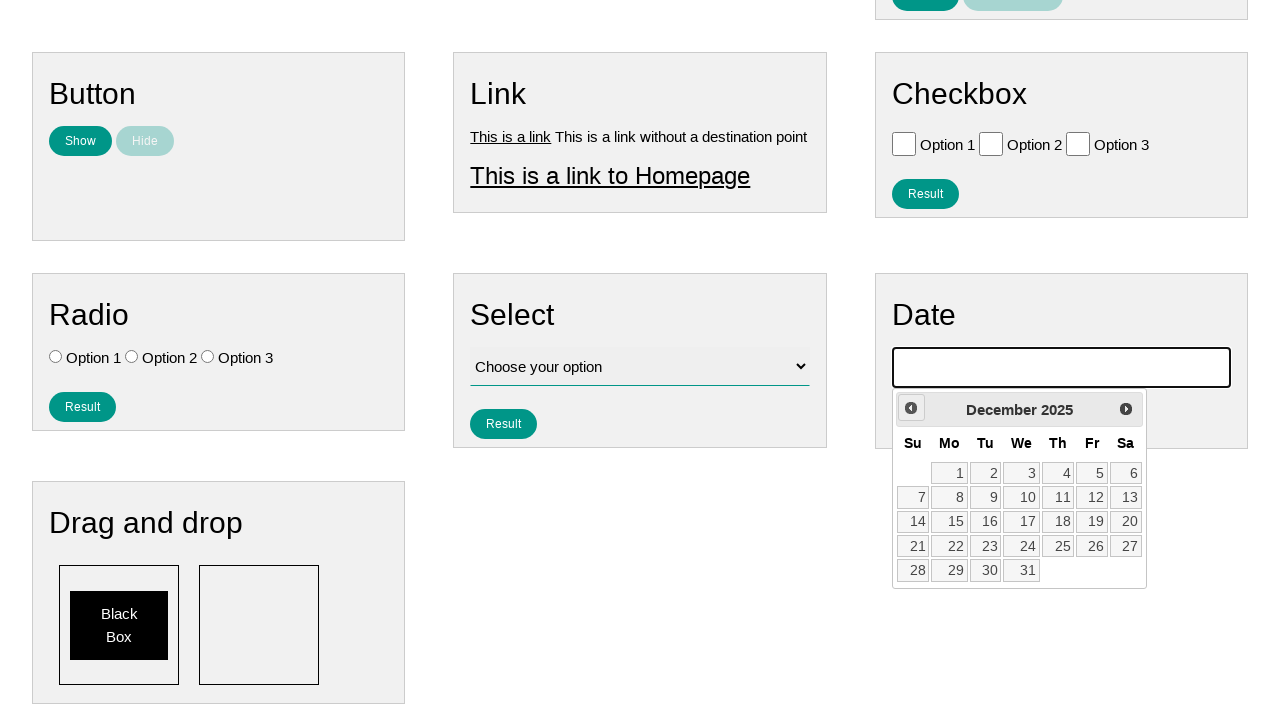

Waited for calendar to update
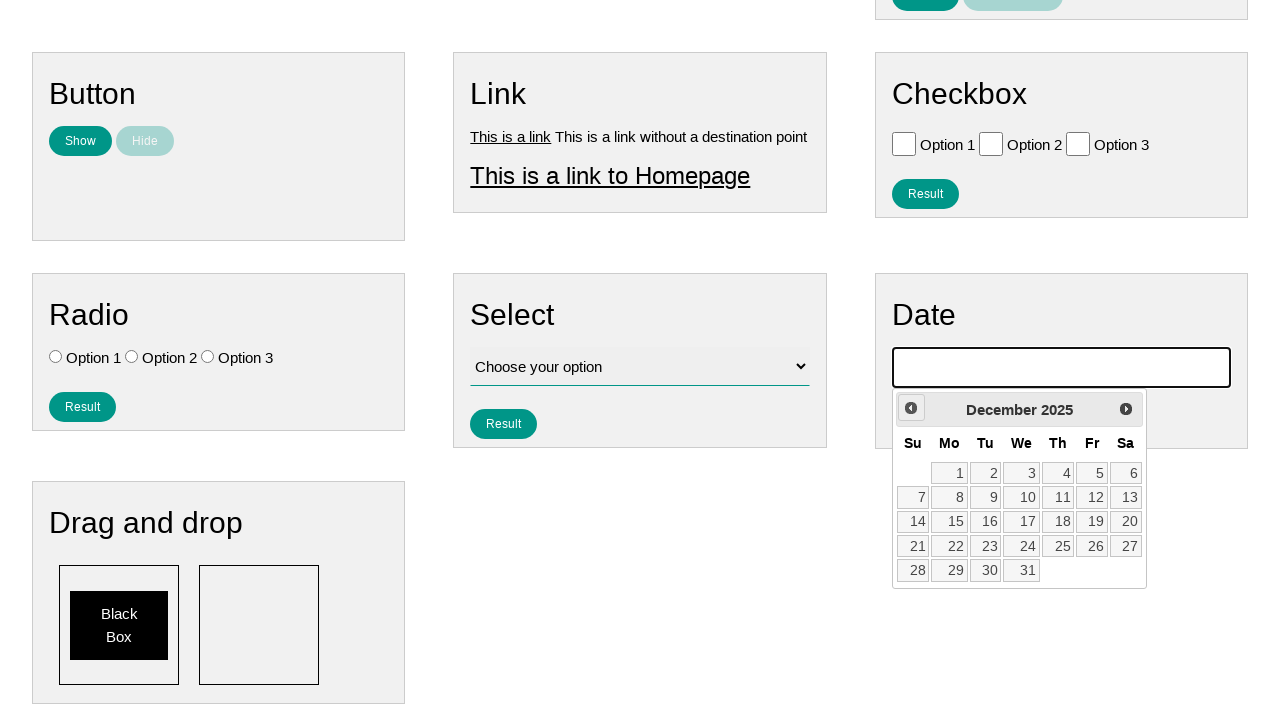

Clicked previous button to navigate calendar (currently viewing December 2025) at (911, 408) on .ui-datepicker-prev
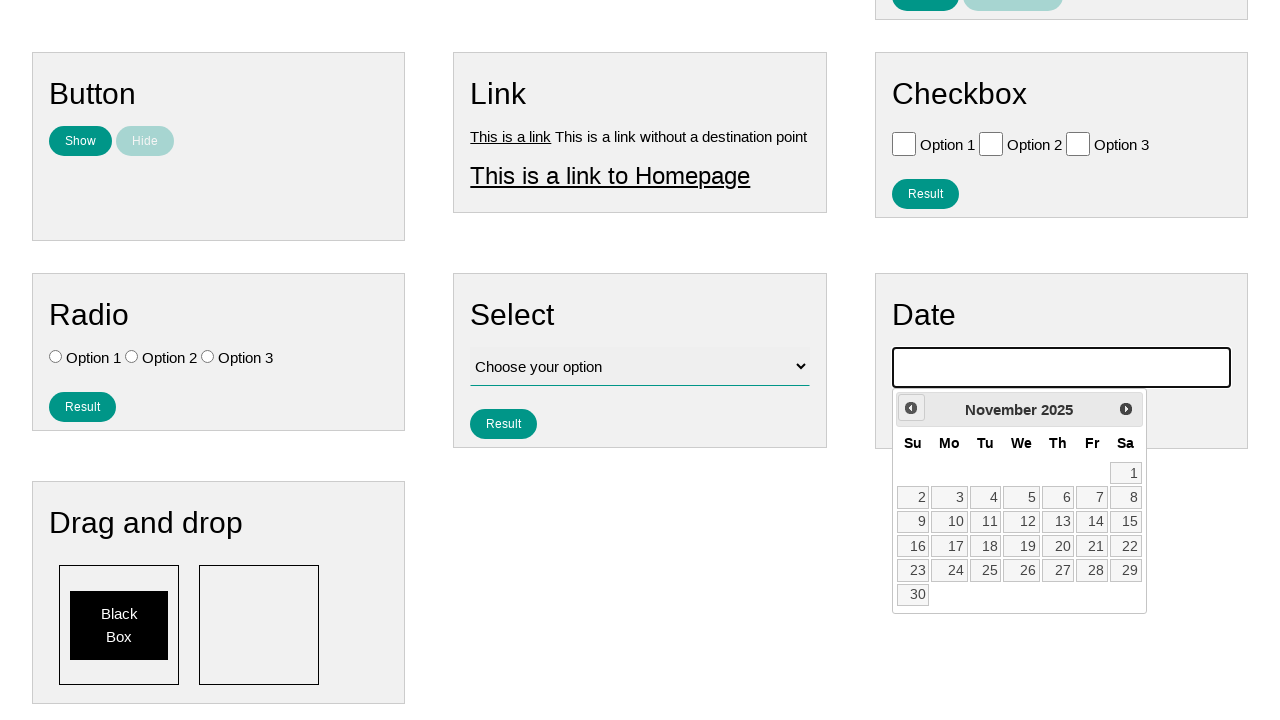

Waited for calendar to update
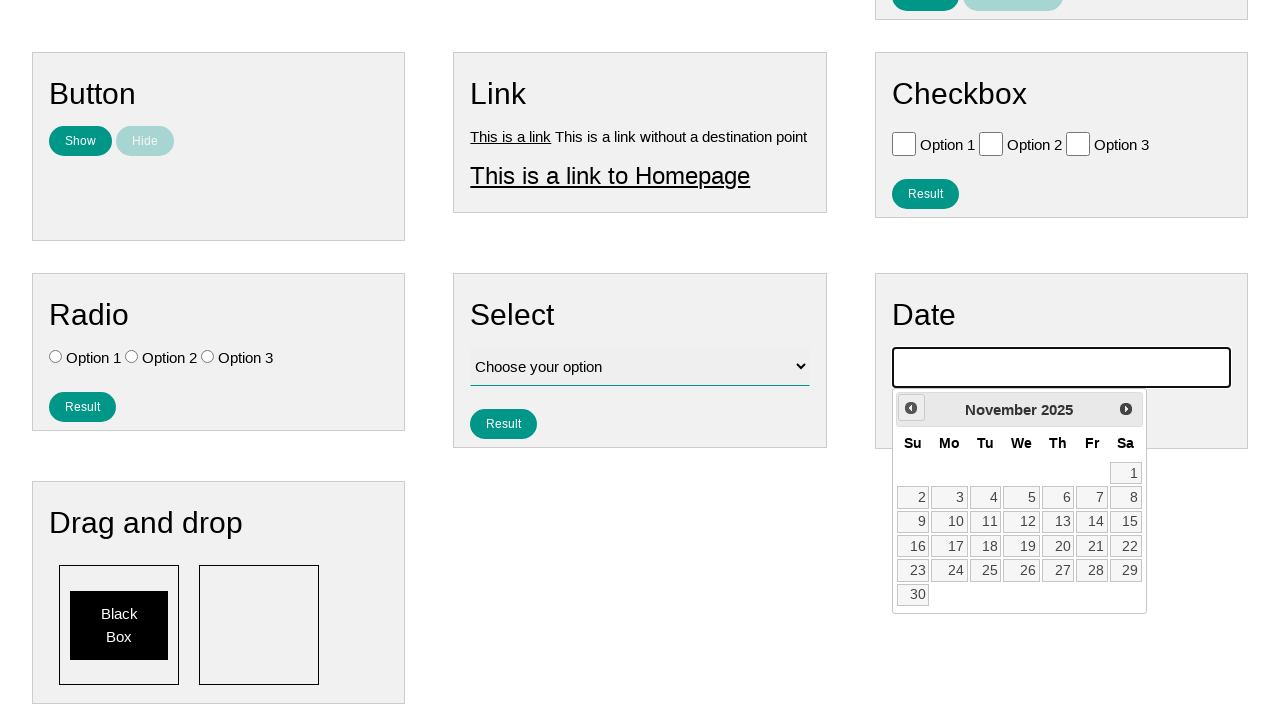

Clicked previous button to navigate calendar (currently viewing November 2025) at (911, 408) on .ui-datepicker-prev
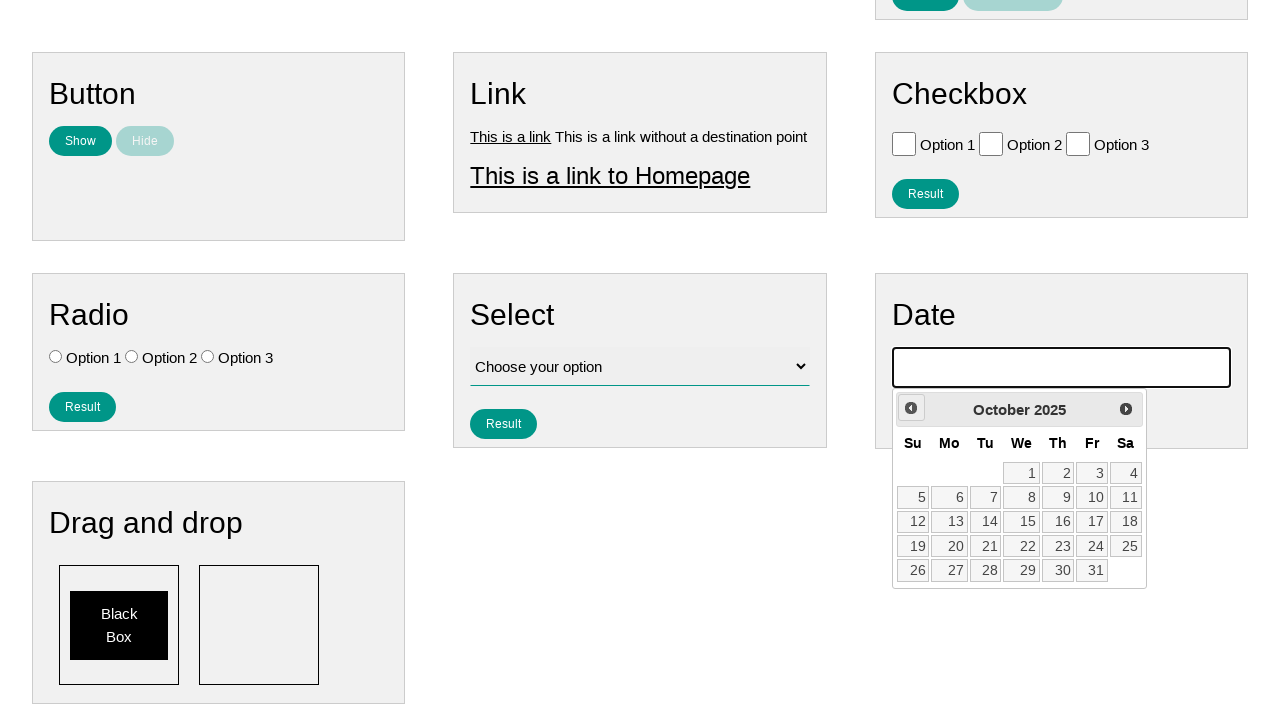

Waited for calendar to update
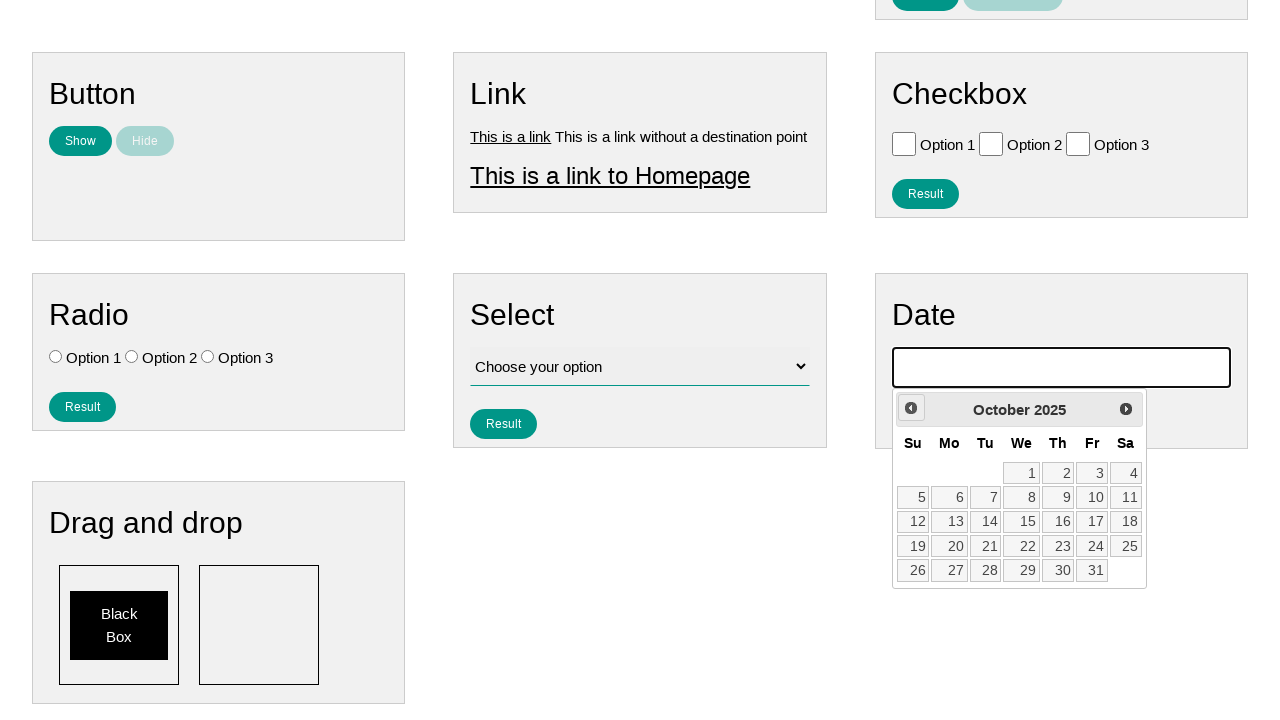

Clicked previous button to navigate calendar (currently viewing October 2025) at (911, 408) on .ui-datepicker-prev
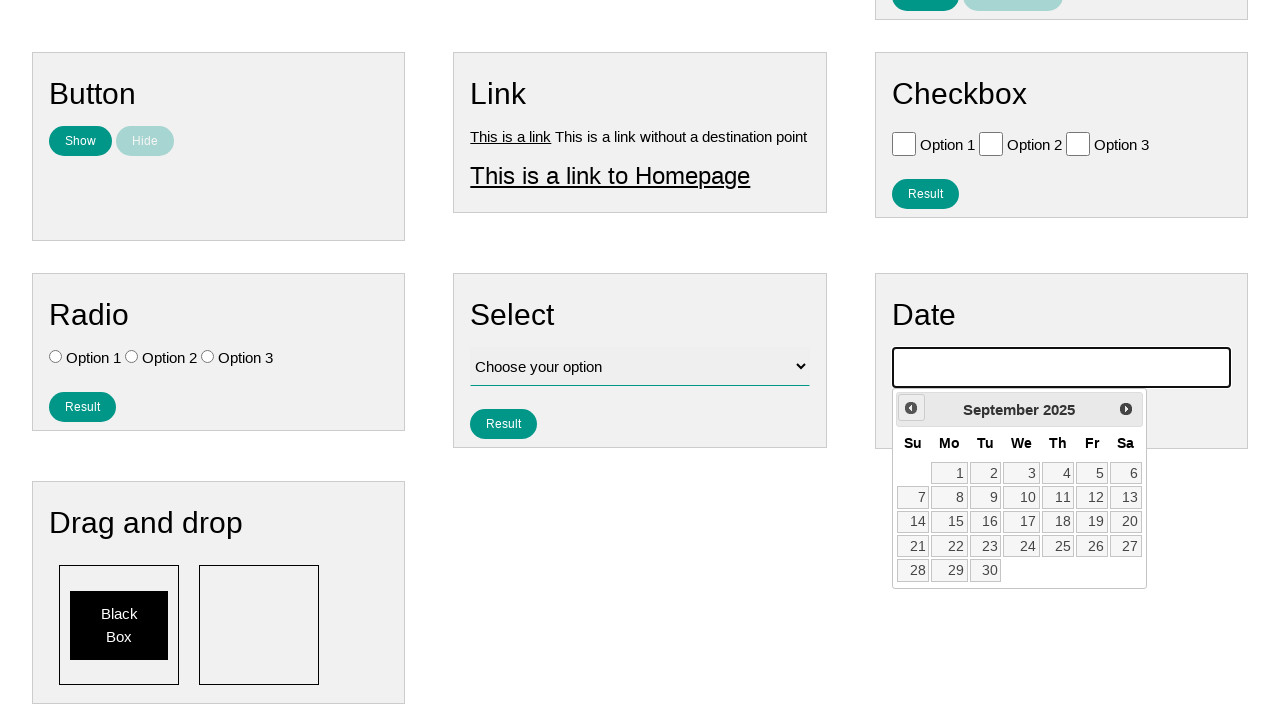

Waited for calendar to update
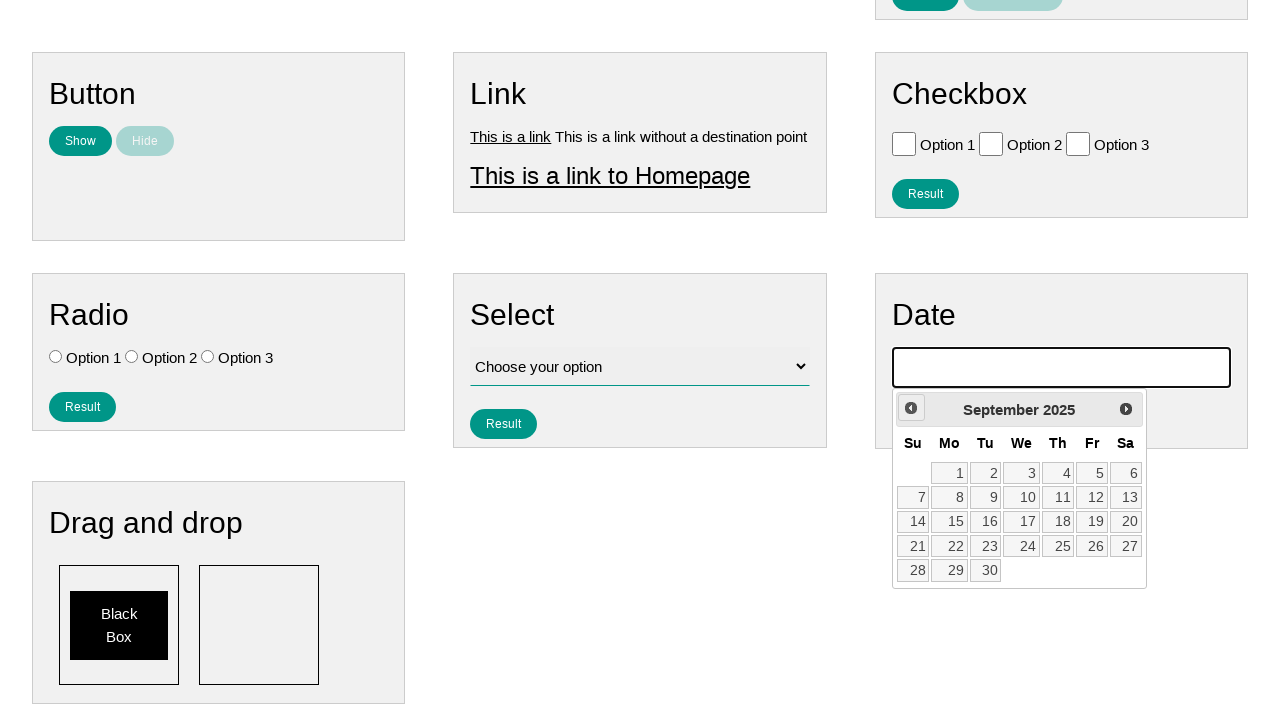

Clicked previous button to navigate calendar (currently viewing September 2025) at (911, 408) on .ui-datepicker-prev
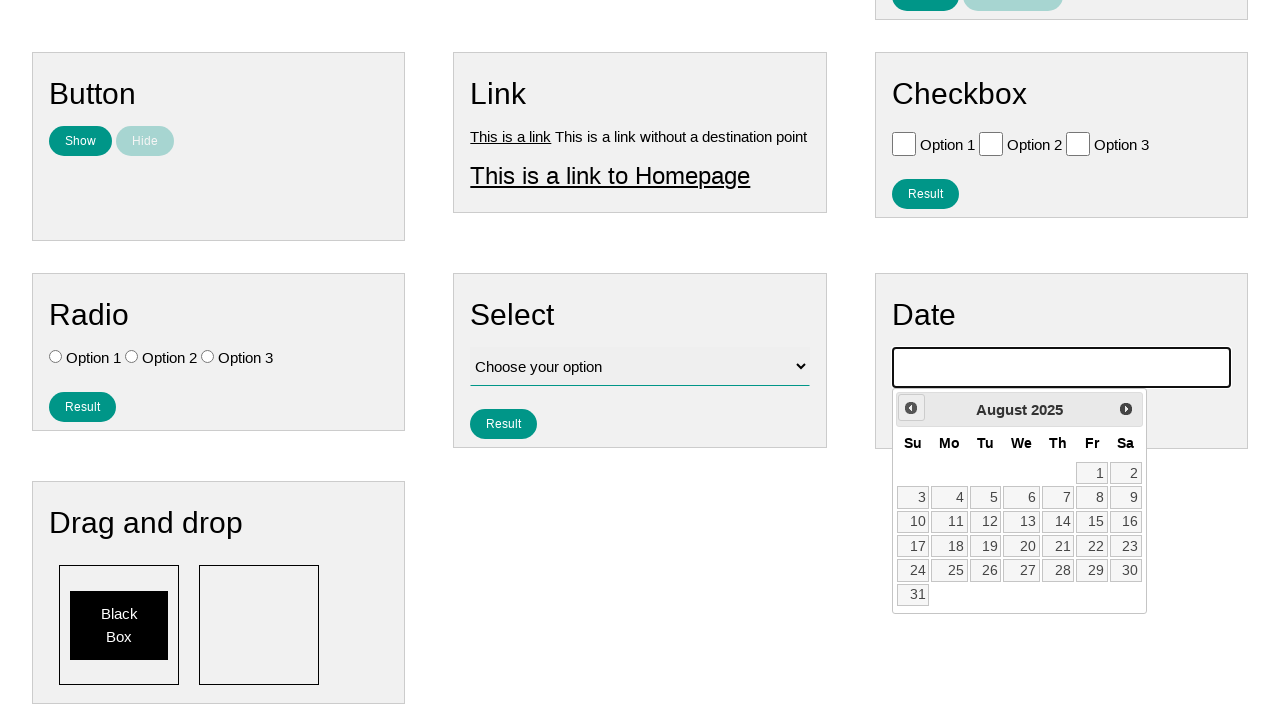

Waited for calendar to update
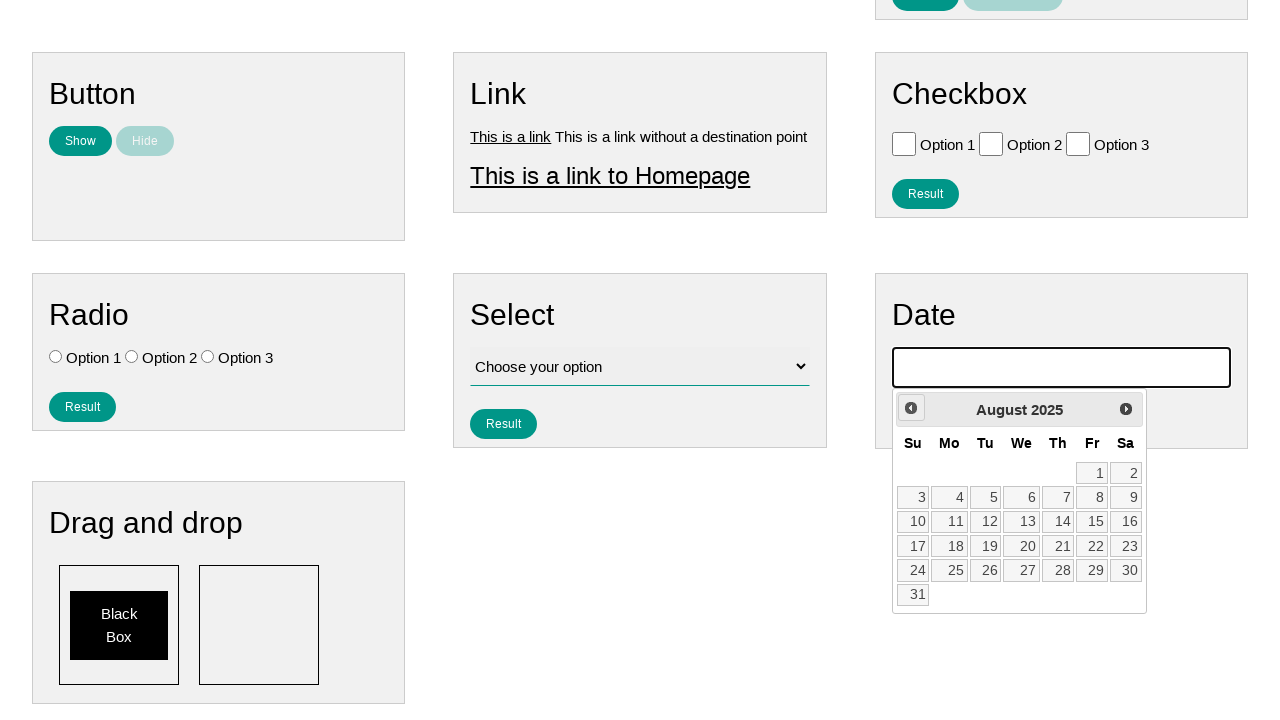

Clicked previous button to navigate calendar (currently viewing August 2025) at (911, 408) on .ui-datepicker-prev
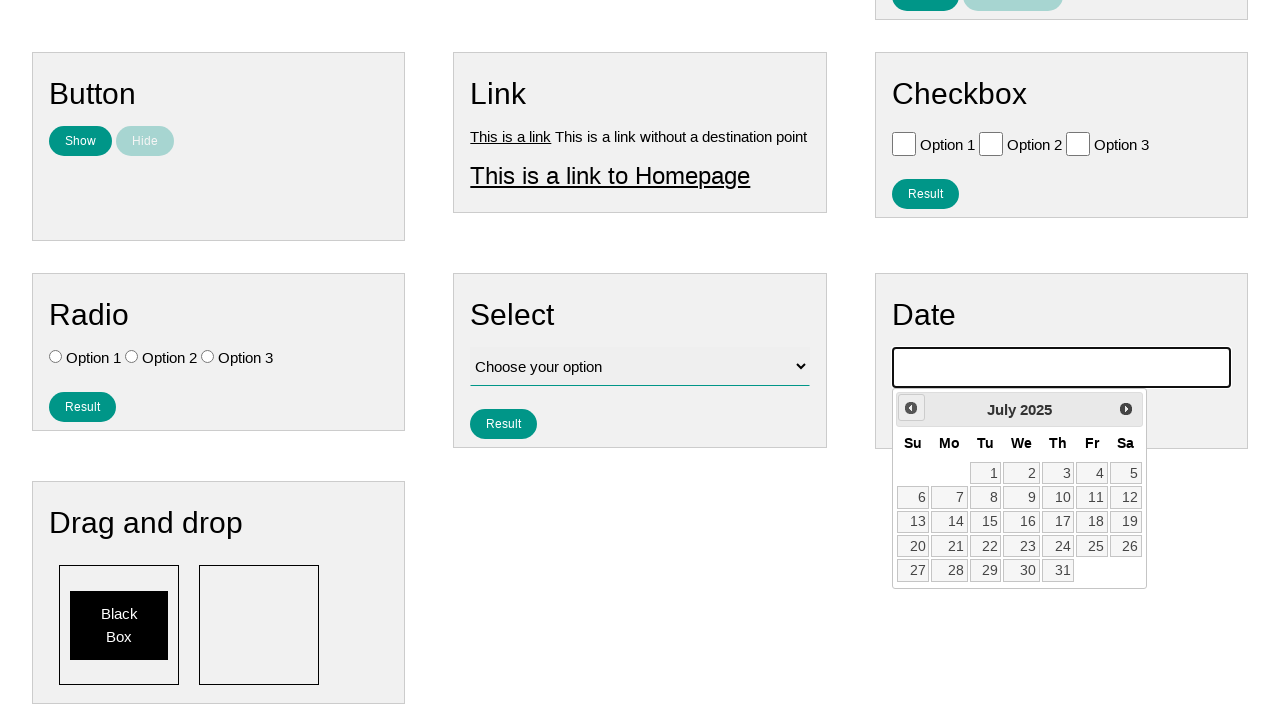

Waited for calendar to update
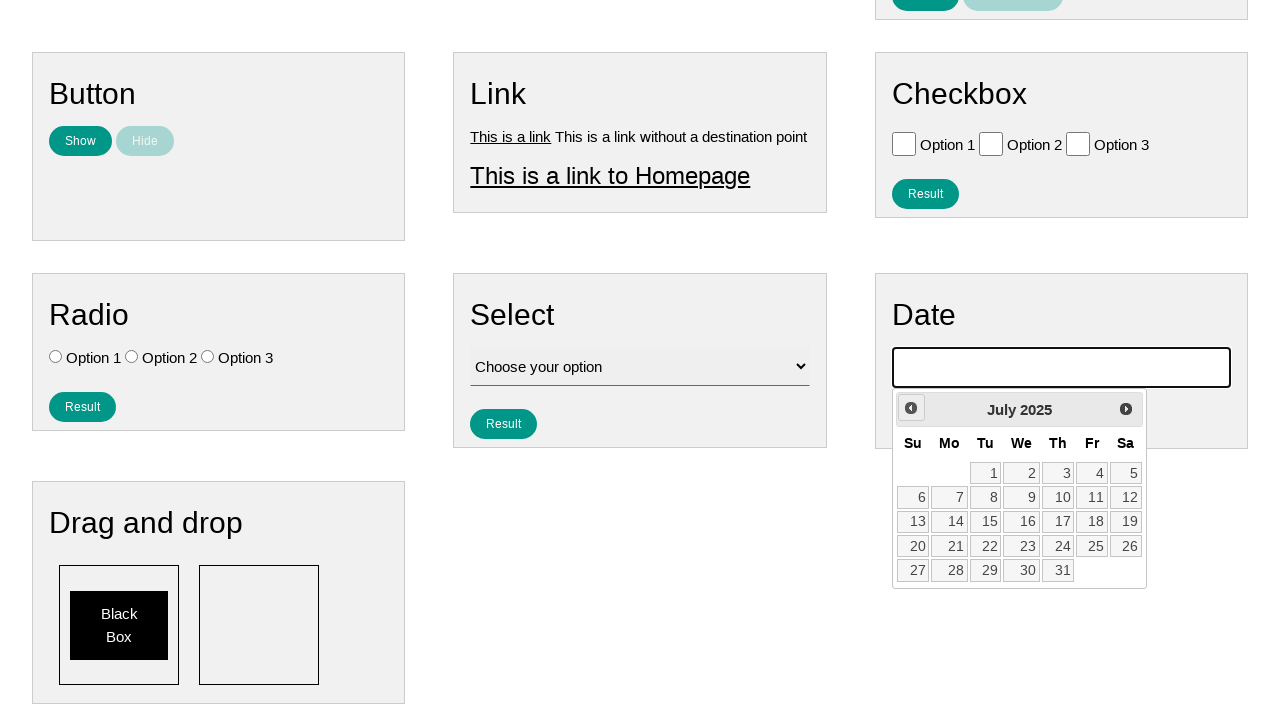

Clicked previous button to navigate calendar (currently viewing July 2025) at (911, 408) on .ui-datepicker-prev
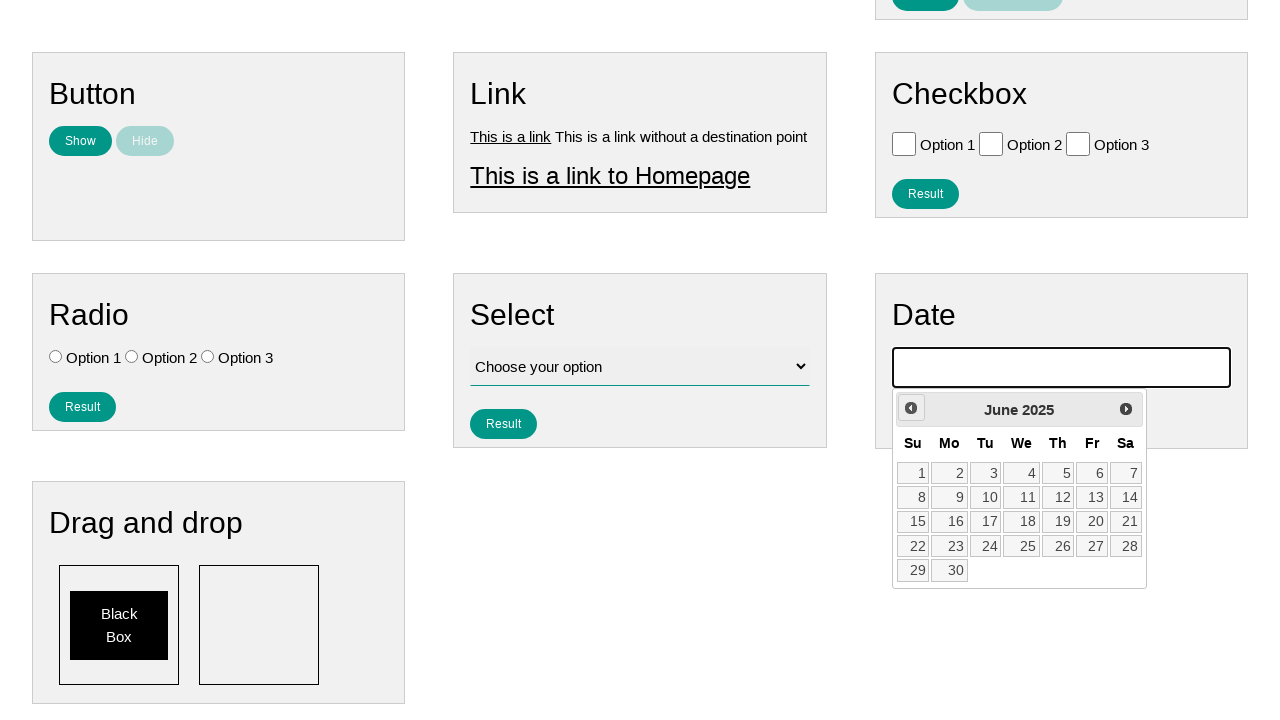

Waited for calendar to update
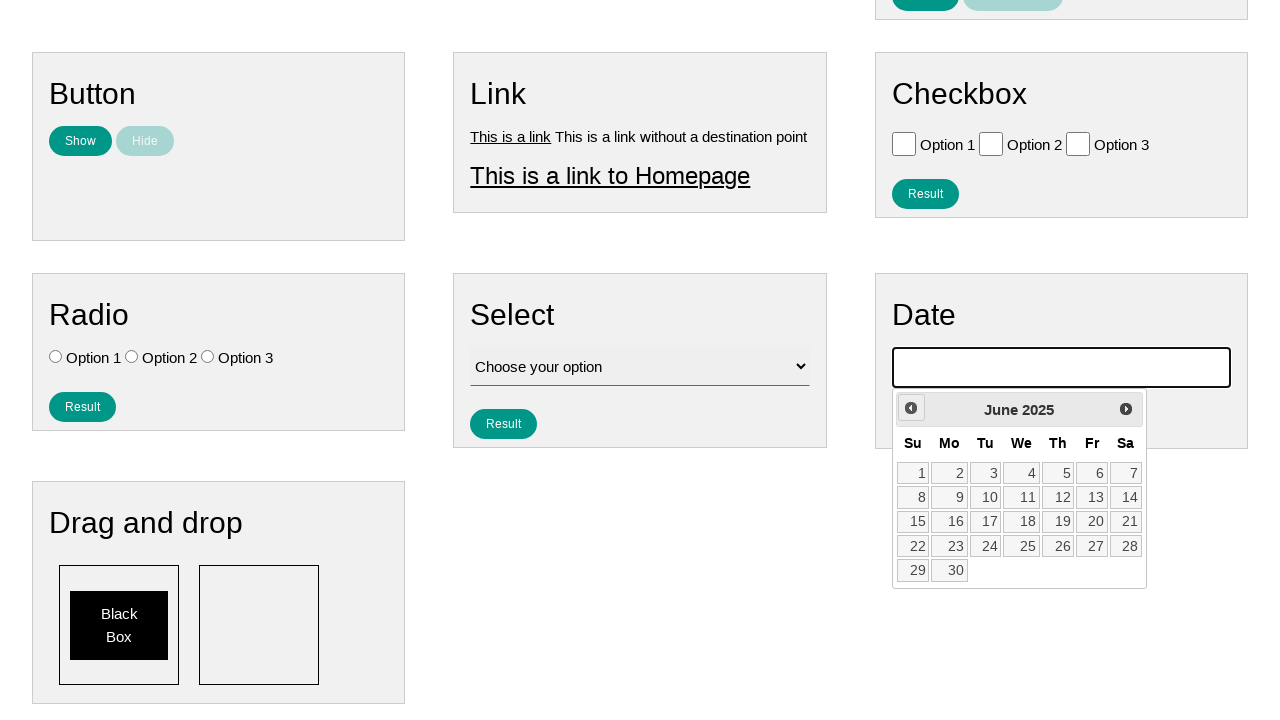

Clicked previous button to navigate calendar (currently viewing June 2025) at (911, 408) on .ui-datepicker-prev
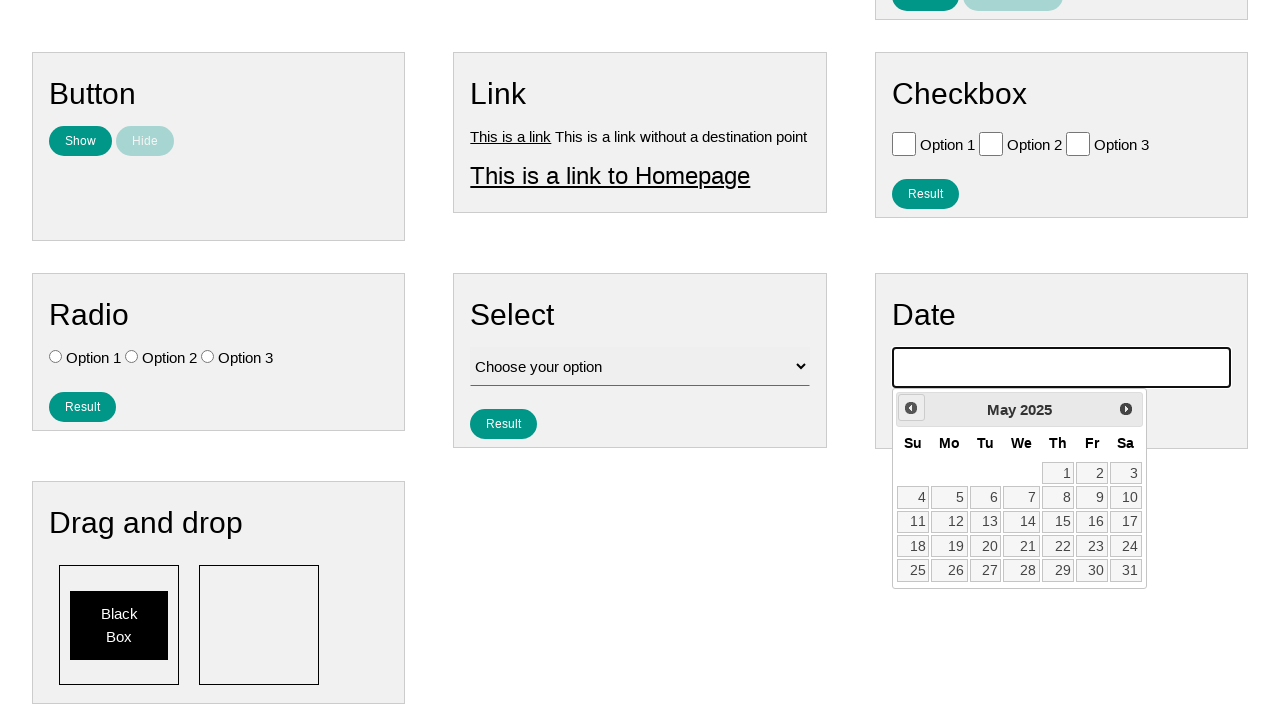

Waited for calendar to update
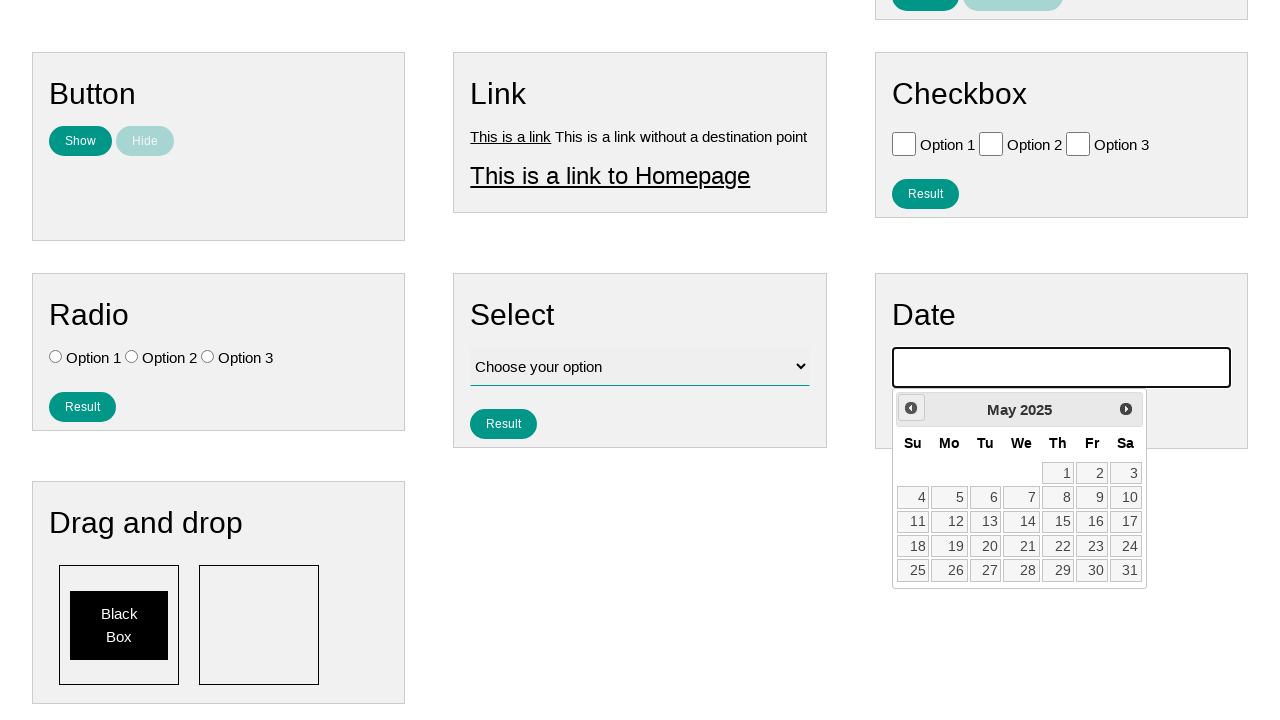

Clicked previous button to navigate calendar (currently viewing May 2025) at (911, 408) on .ui-datepicker-prev
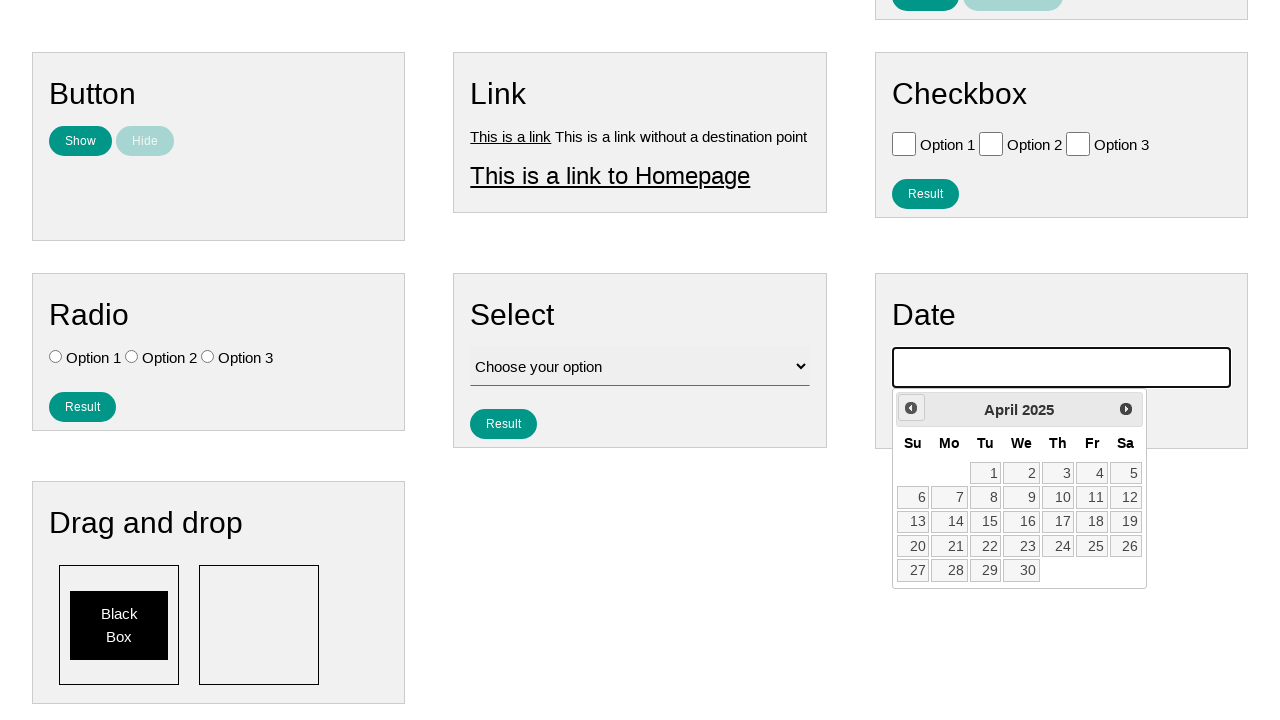

Waited for calendar to update
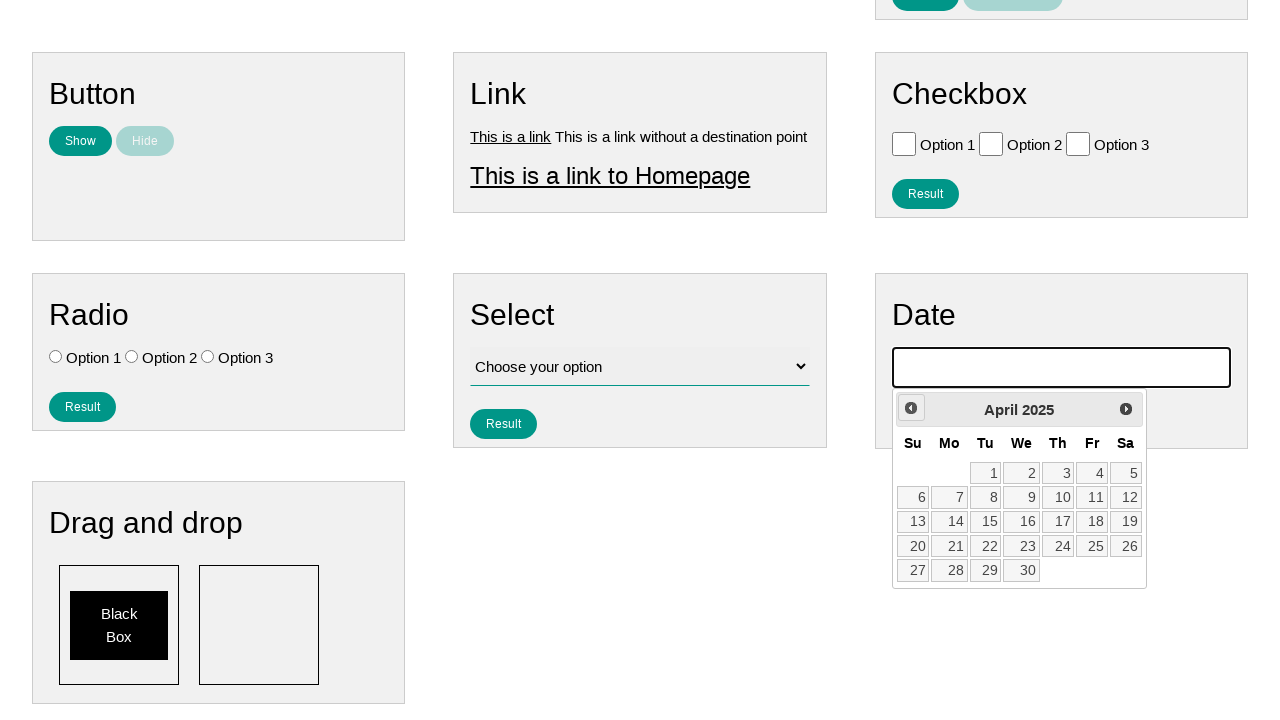

Clicked previous button to navigate calendar (currently viewing April 2025) at (911, 408) on .ui-datepicker-prev
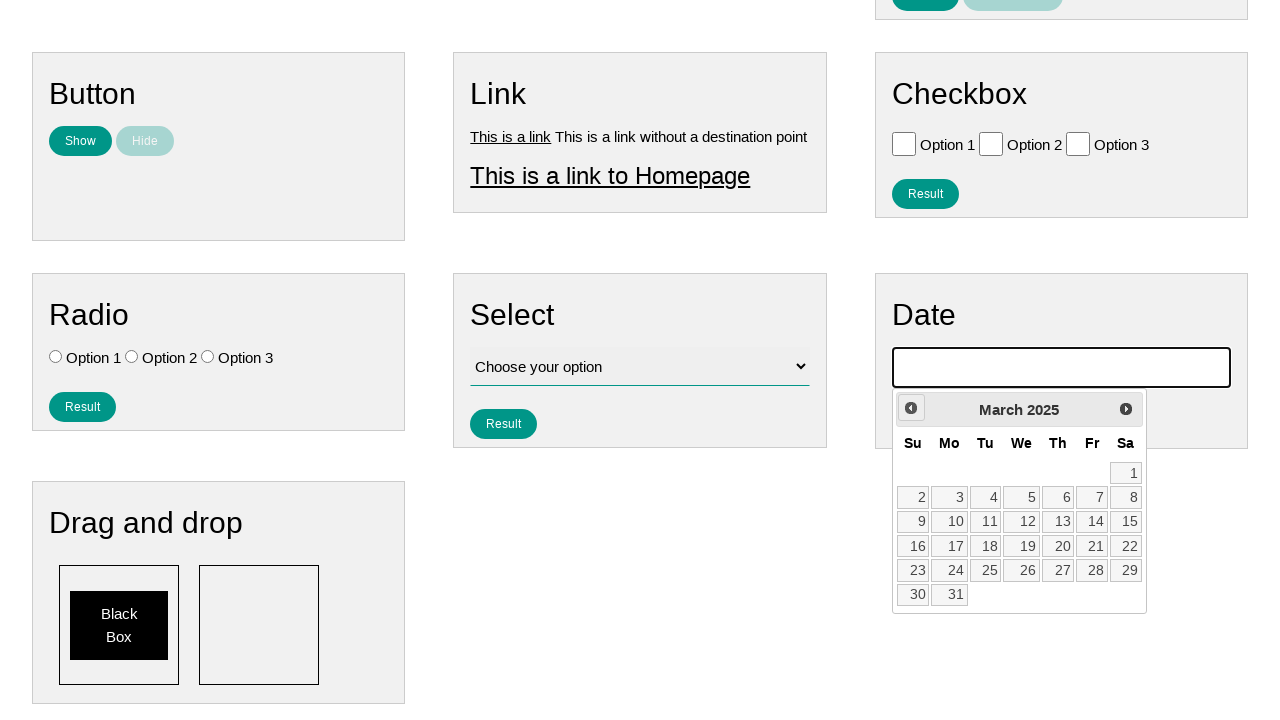

Waited for calendar to update
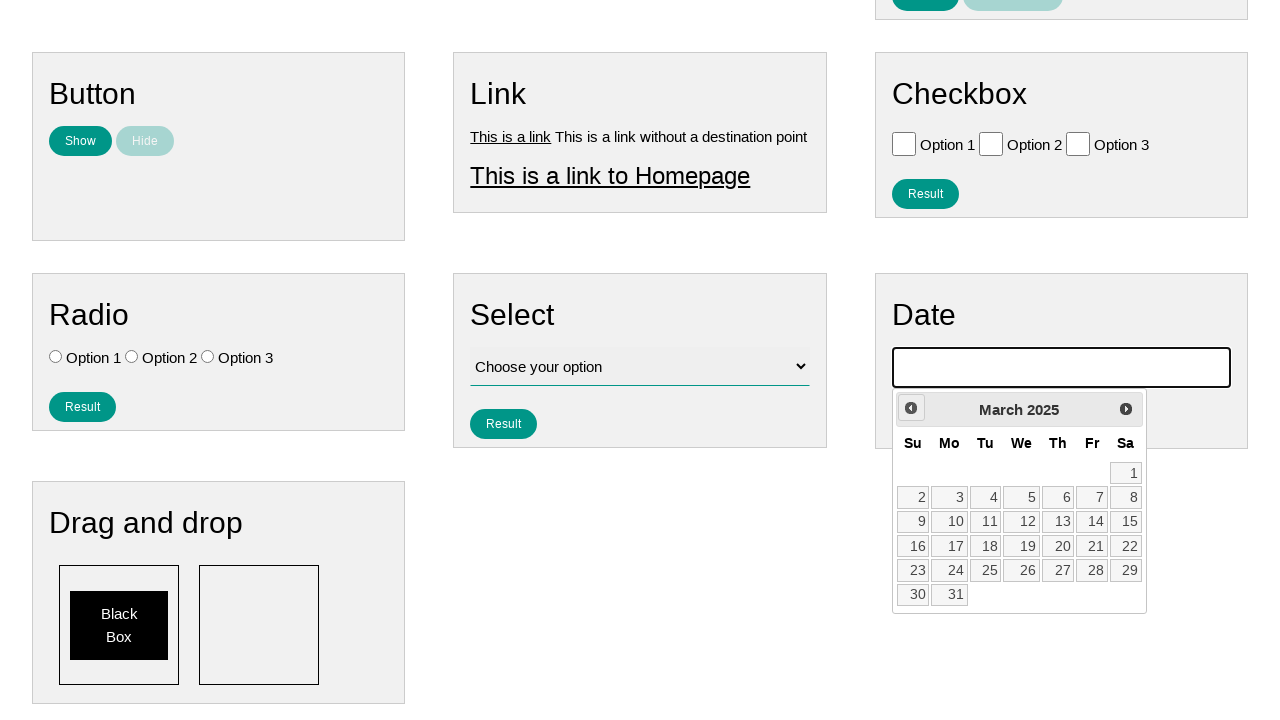

Clicked previous button to navigate calendar (currently viewing March 2025) at (911, 408) on .ui-datepicker-prev
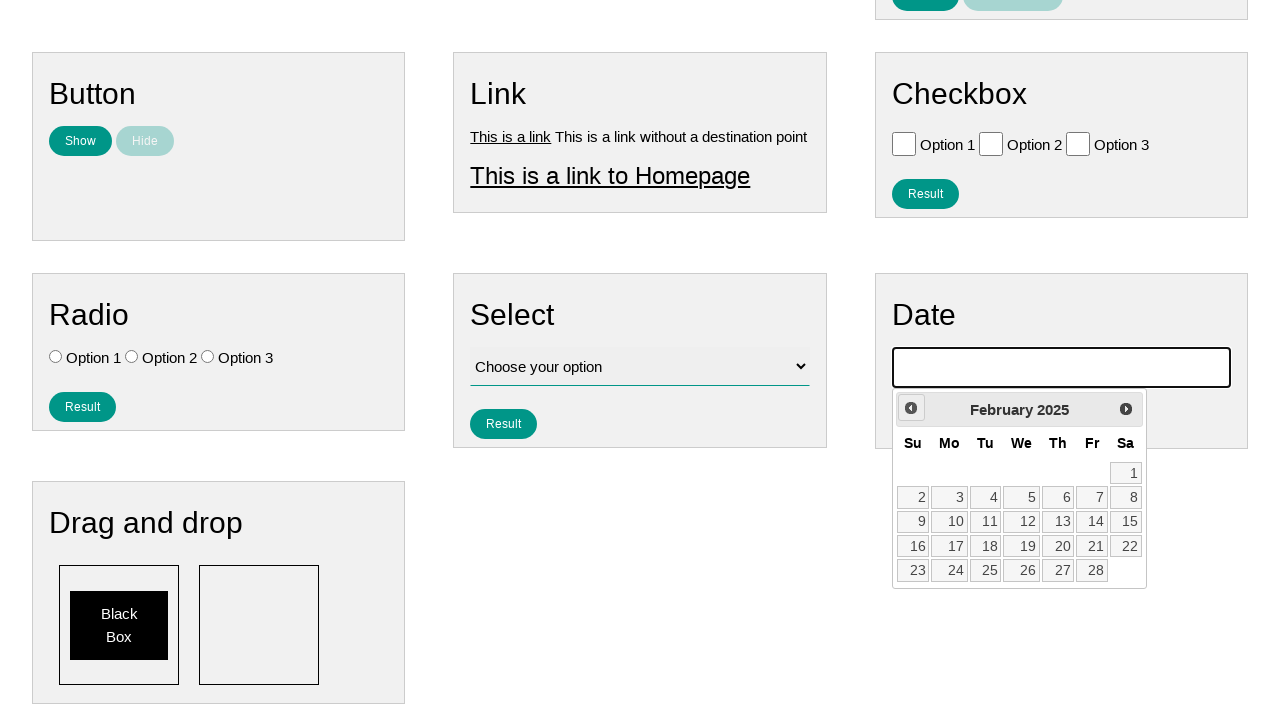

Waited for calendar to update
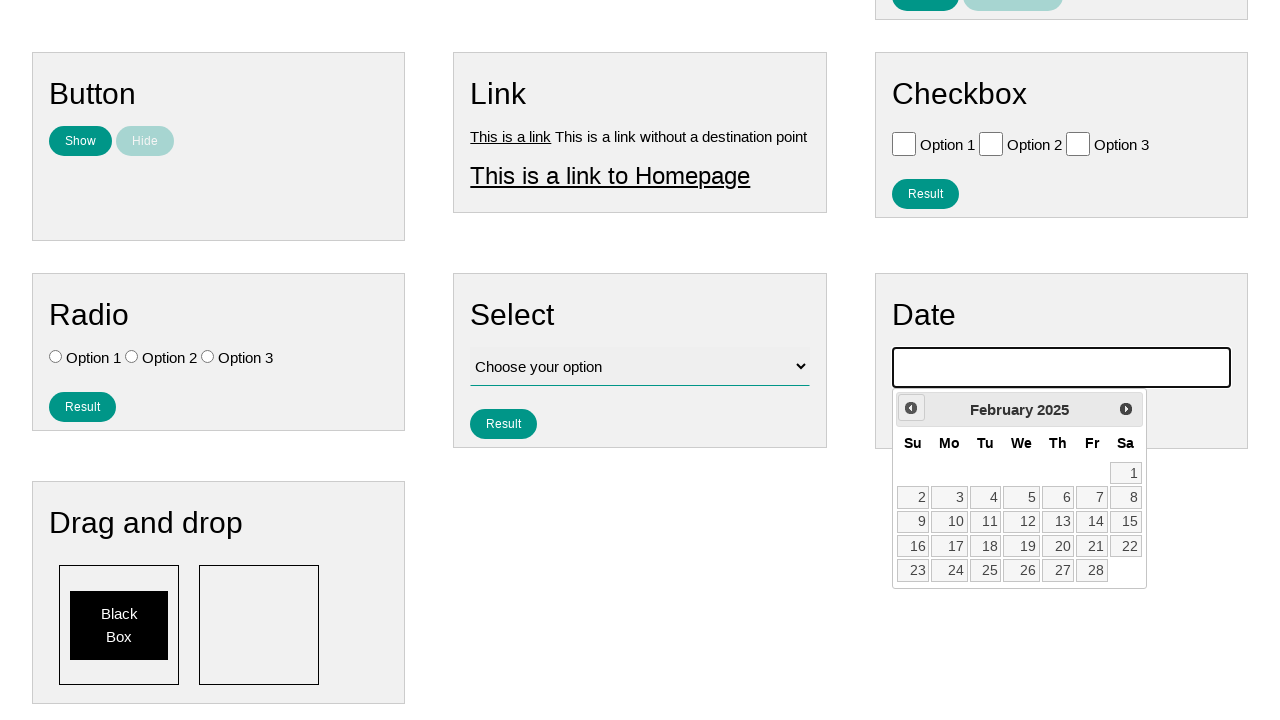

Clicked on July 4, 2007 in the calendar at (986, 497) on #ui-datepicker-div >> text=4
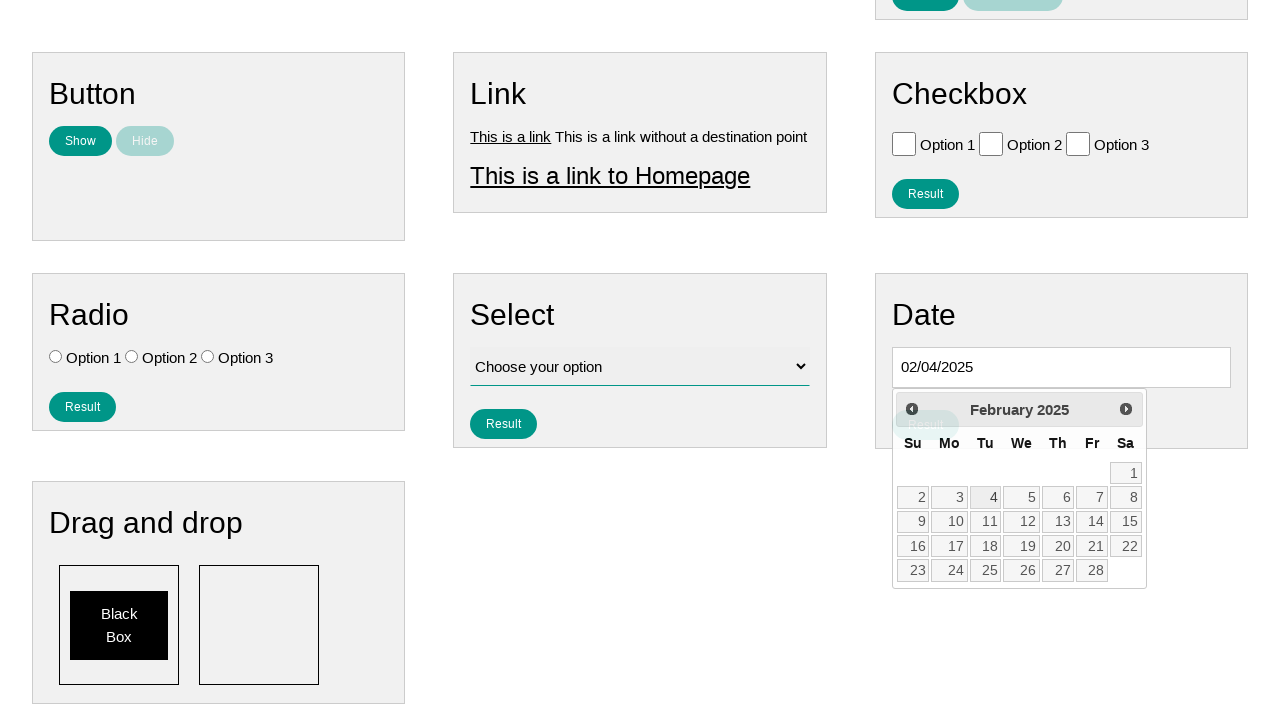

Clicked result button to display the selected date at (925, 705) on #result_button_date
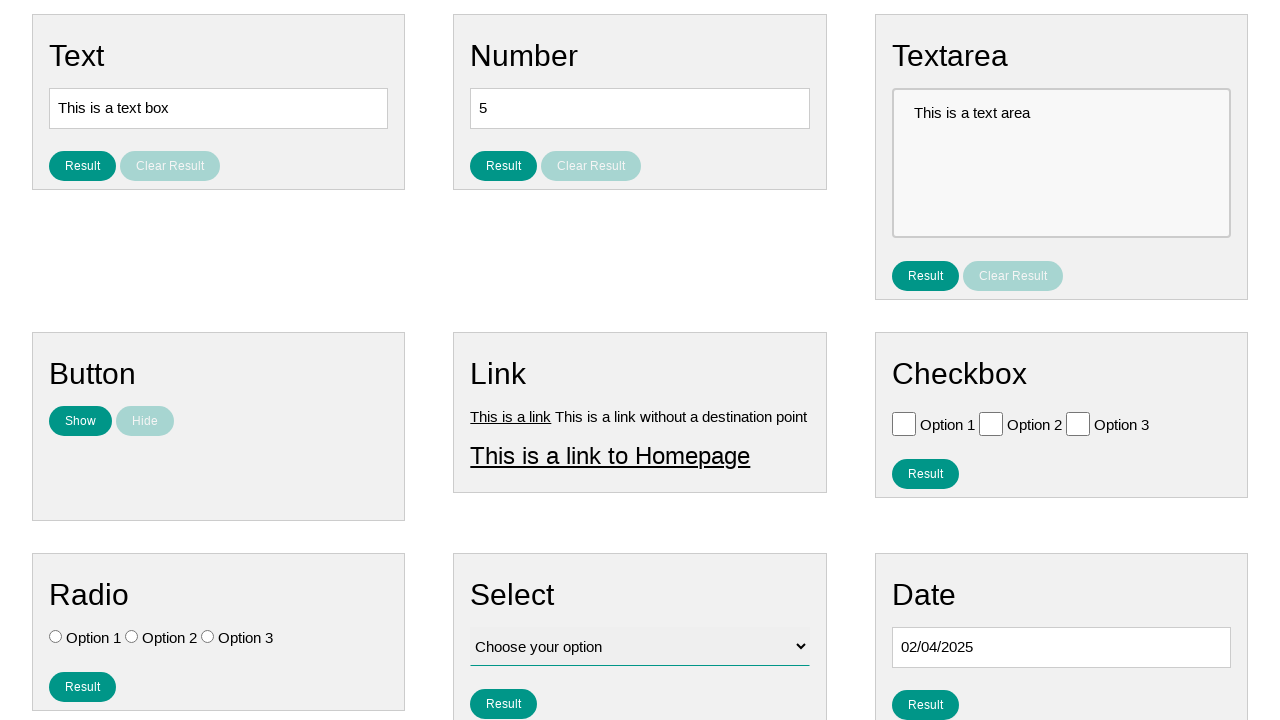

Result date field appeared with selected date
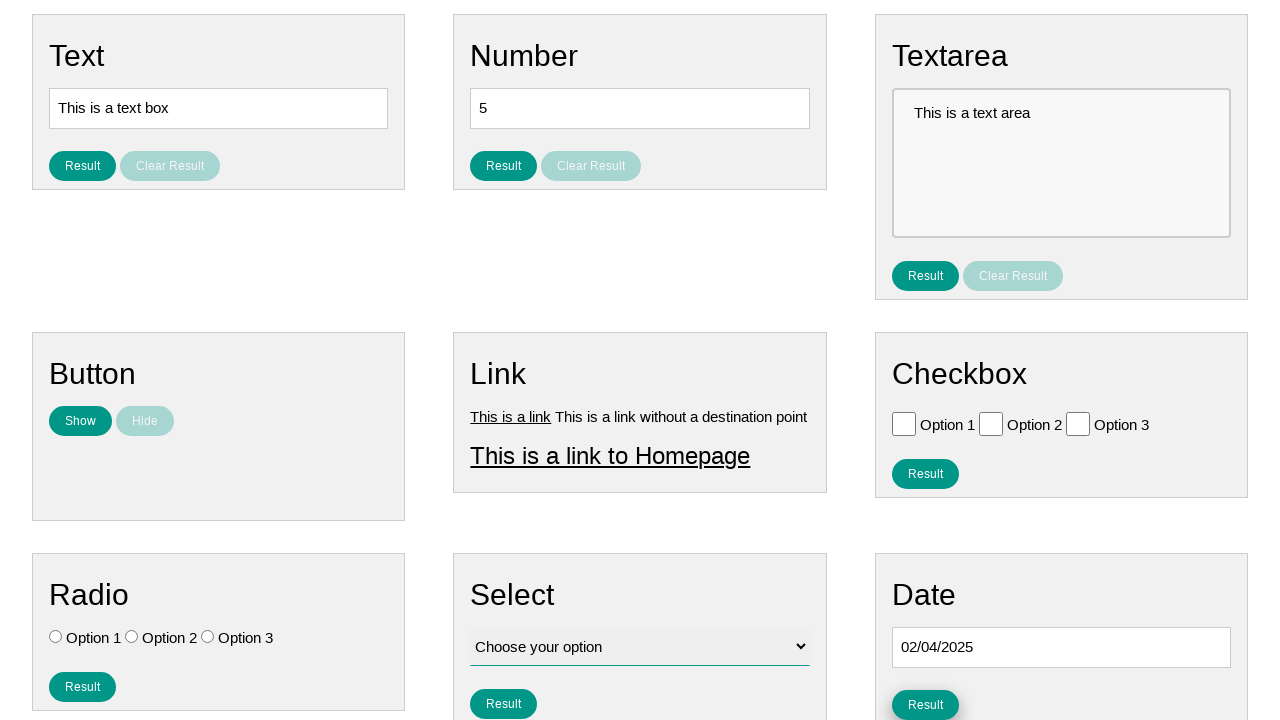

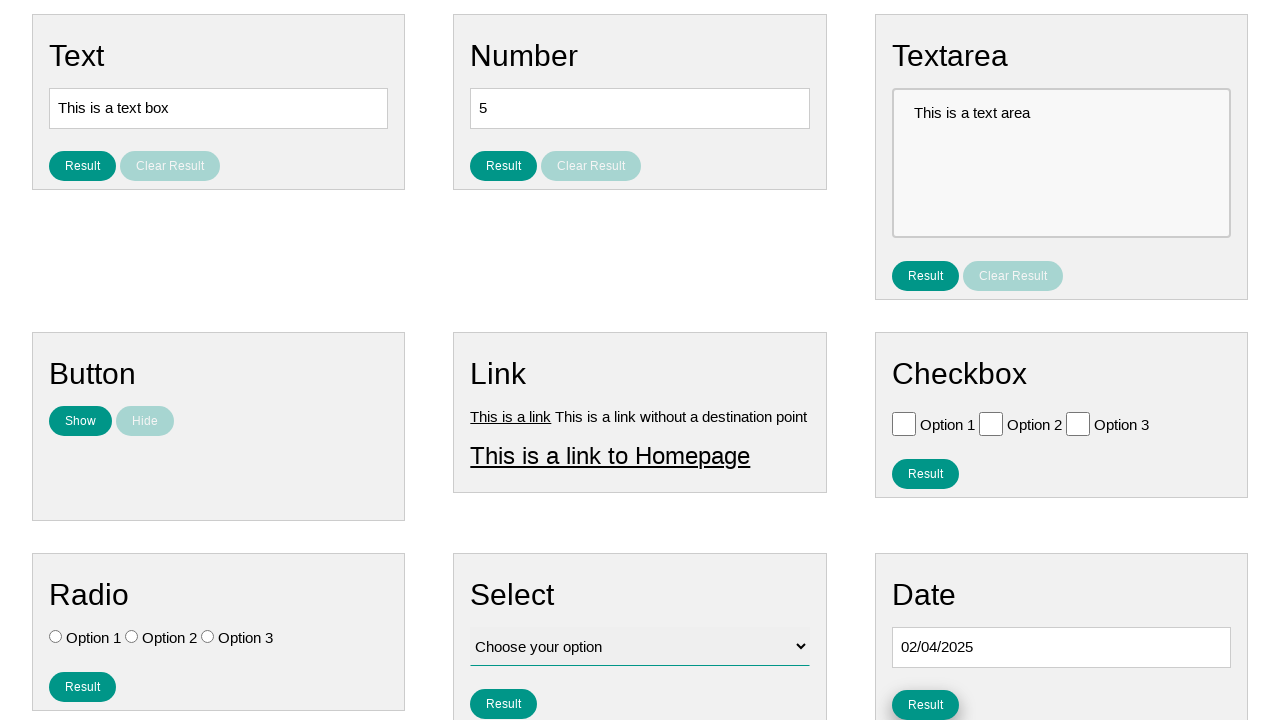